Tests navigation on BrowserStack demo site by clicking the Sign In link and verifying the page loads

Starting URL: https://bstackdemo.com

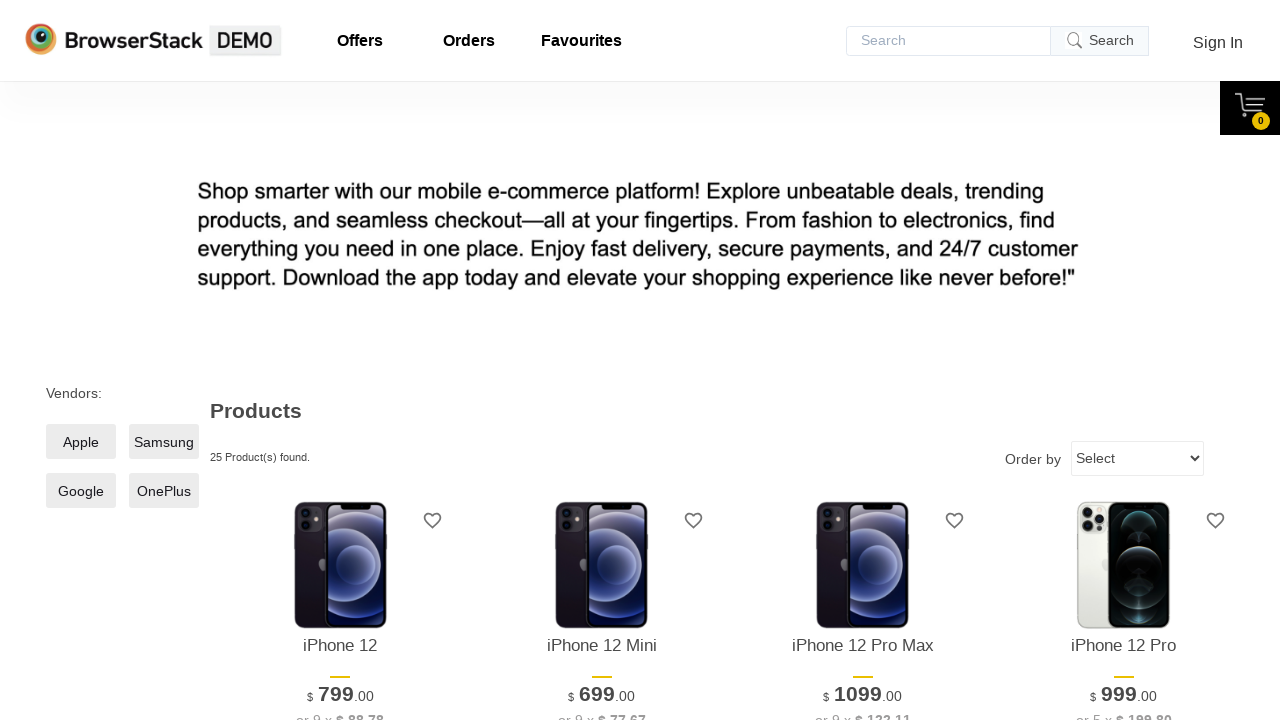

Clicked Sign In link on BrowserStack demo site at (1218, 42) on text=Sign In
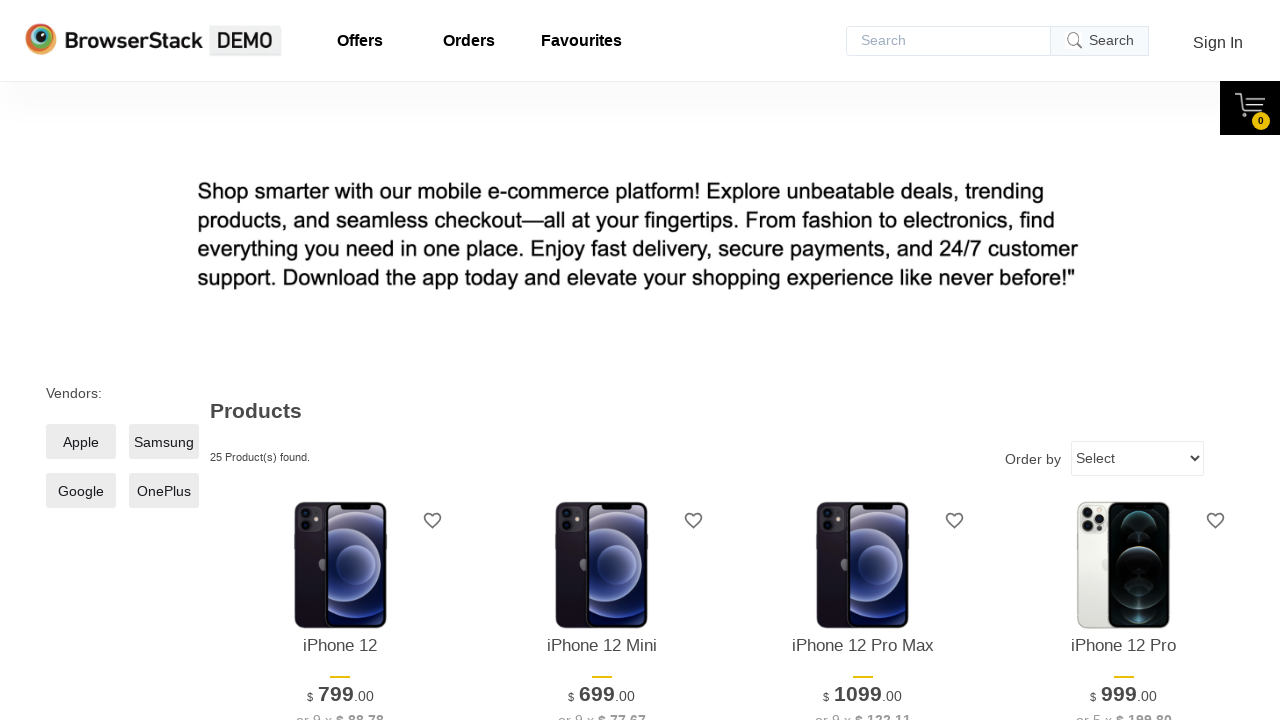

Sign In page loaded successfully
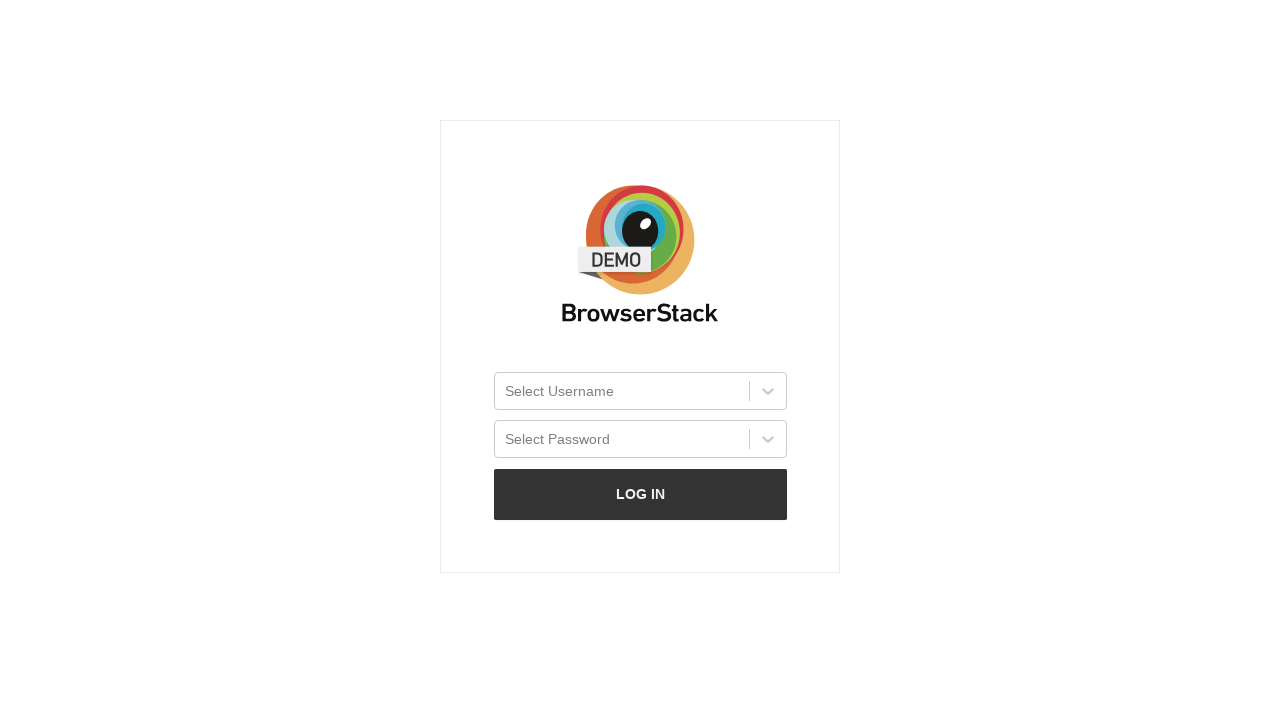

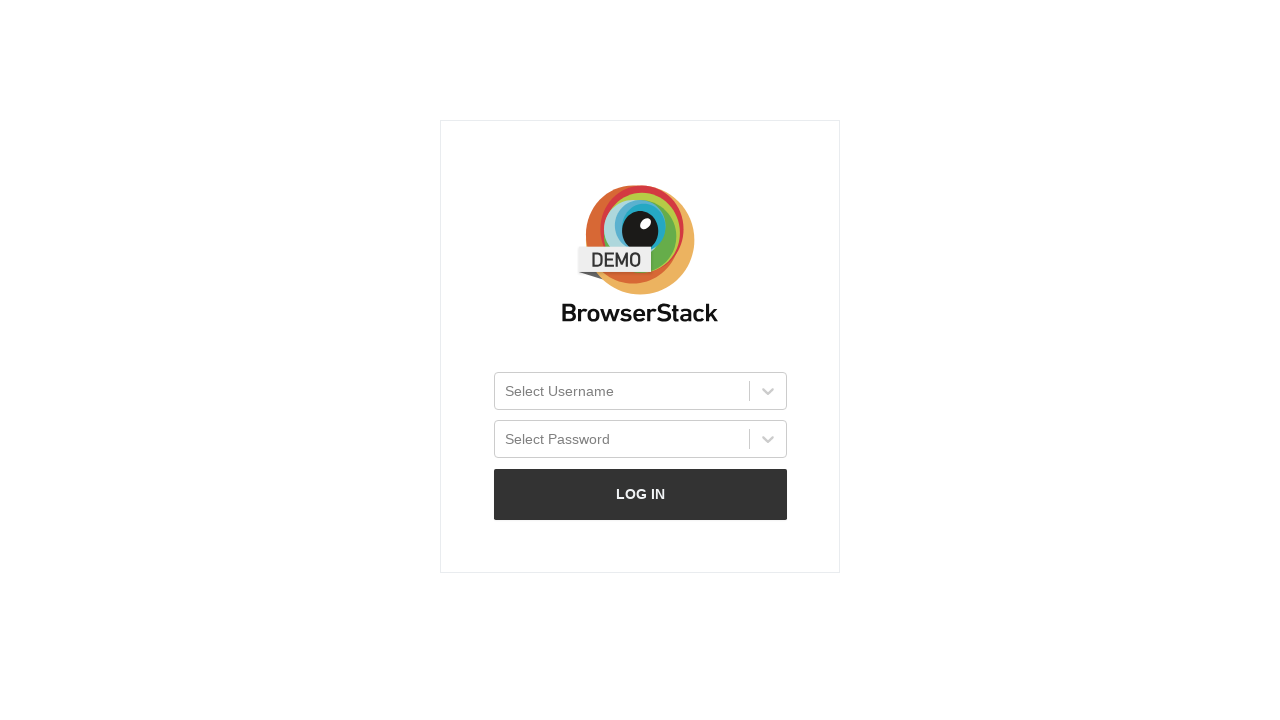